Tests JavaScript alert and confirm dialog handling by entering a name, triggering an alert, accepting it, then triggering a confirm dialog and dismissing it

Starting URL: https://rahulshettyacademy.com/AutomationPractice/

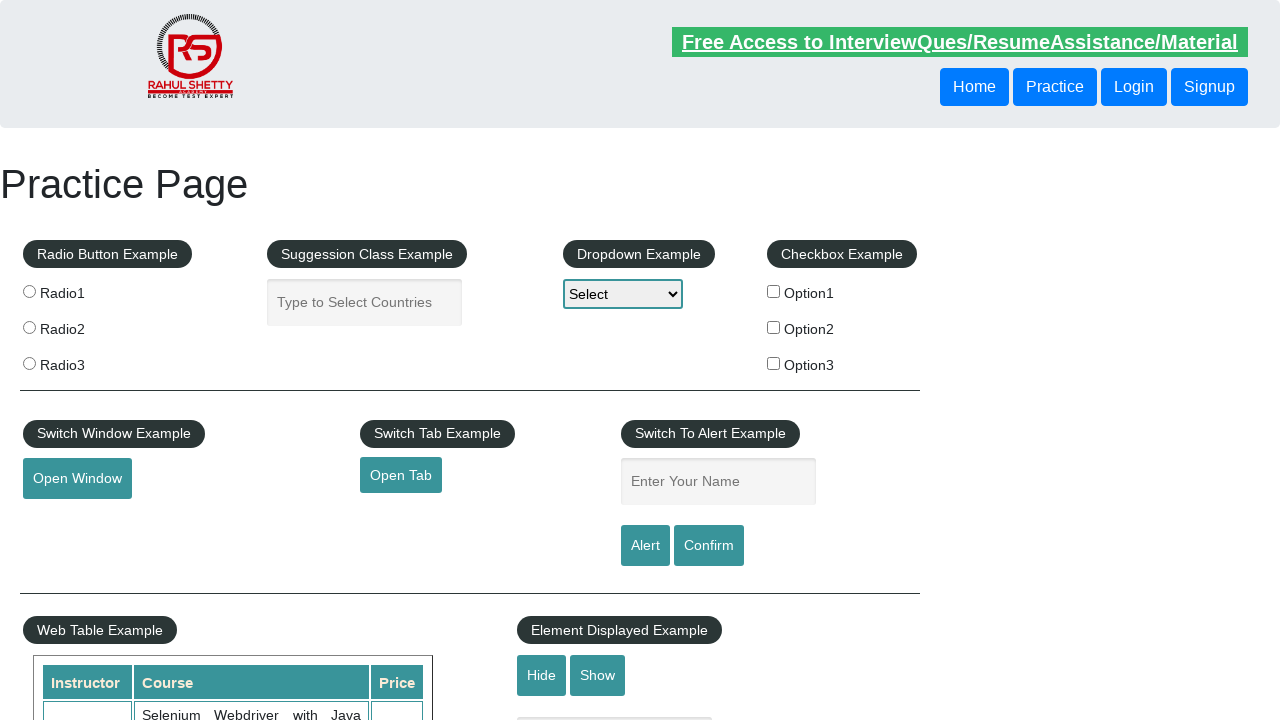

Navigated to Alerts test page
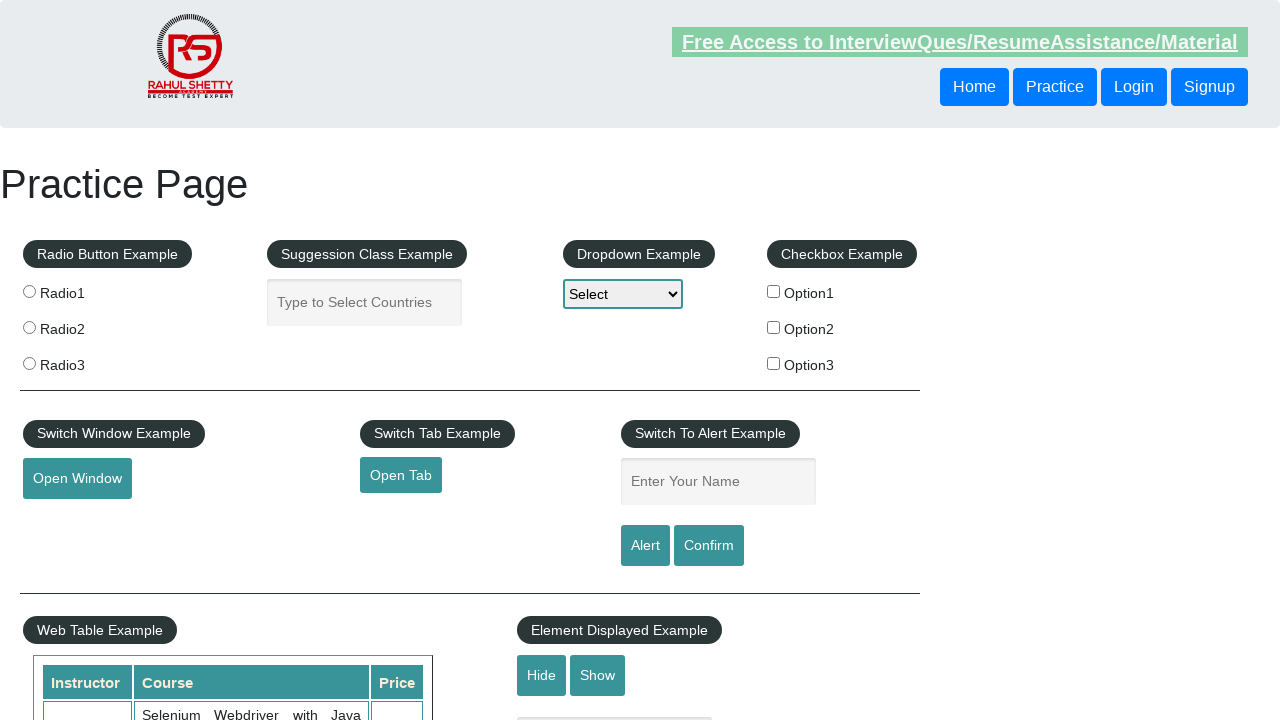

Filled name input field with 'Gopinath' on input[name='enter-name']
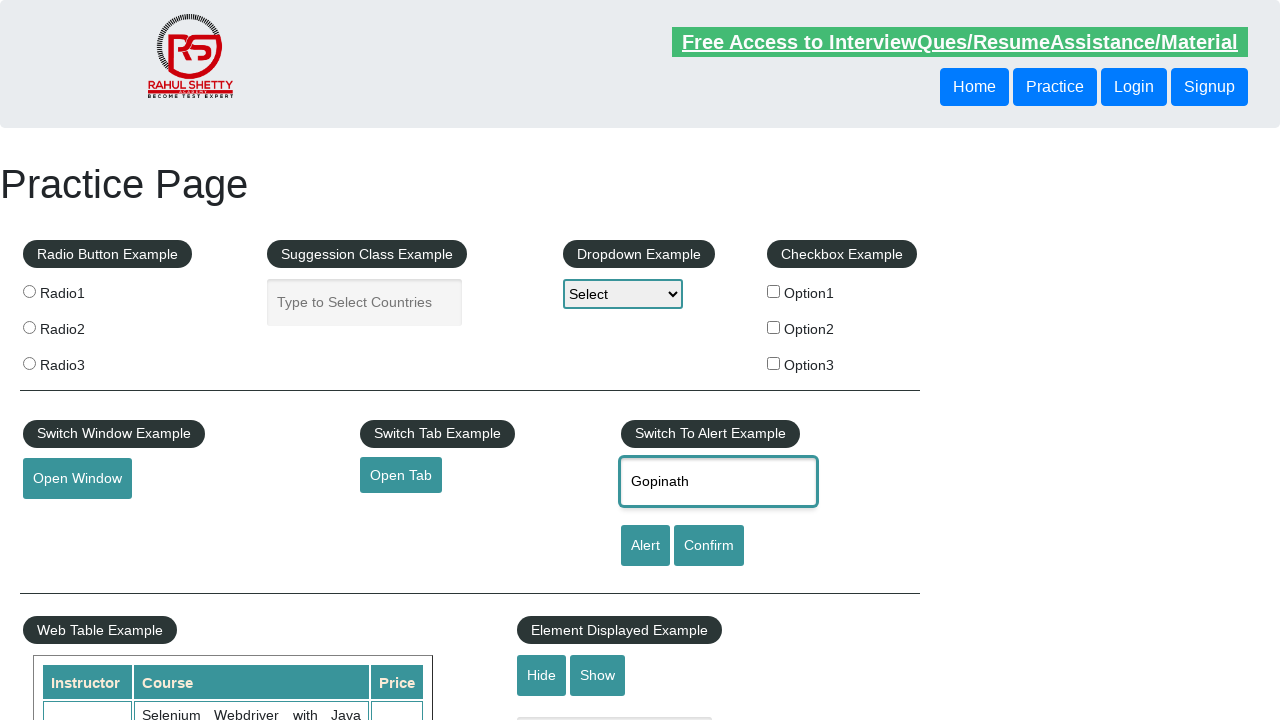

Clicked alert button to trigger JavaScript alert at (645, 546) on #alertbtn
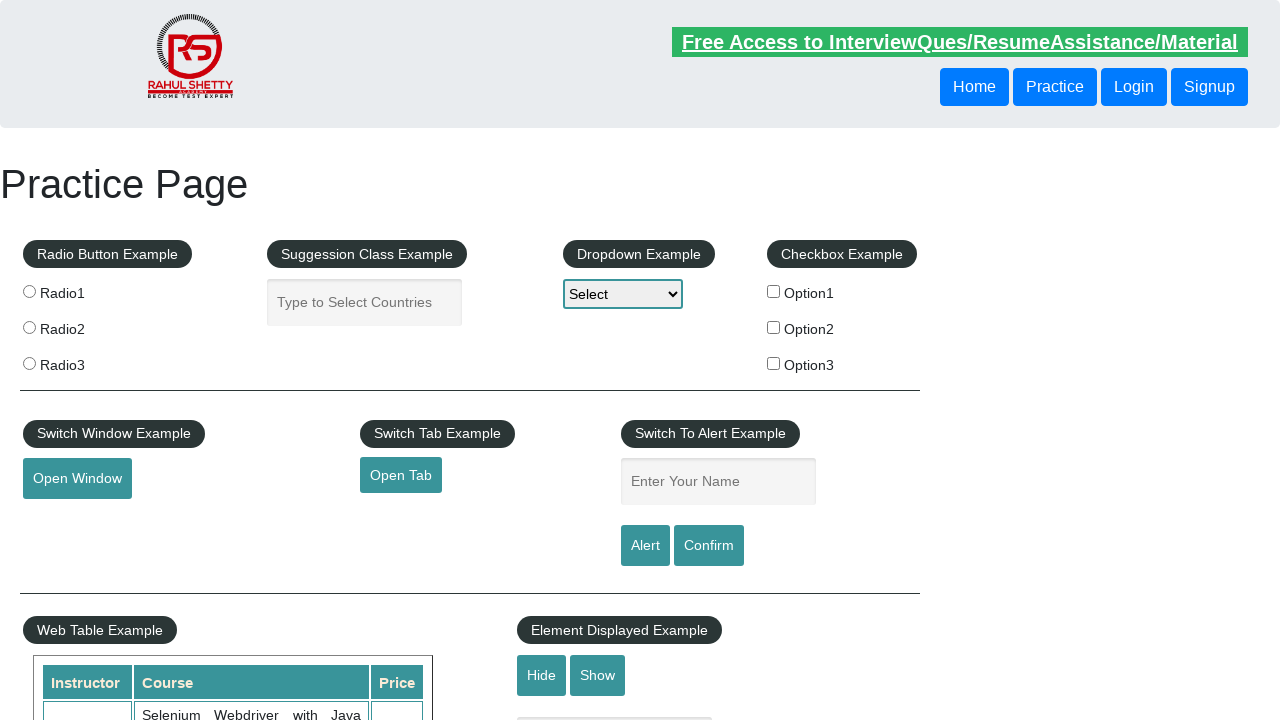

Accepted the JavaScript alert dialog at (645, 546) on #alertbtn
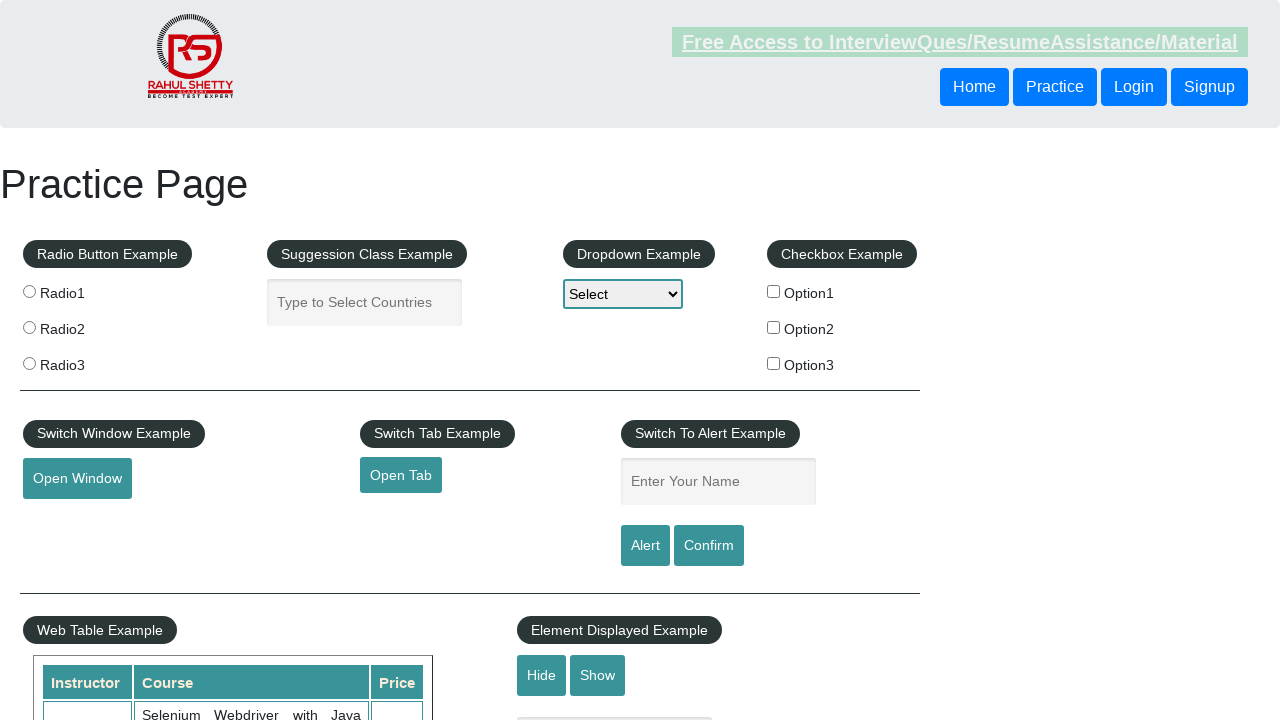

Set up handler for confirm dialog to dismiss it
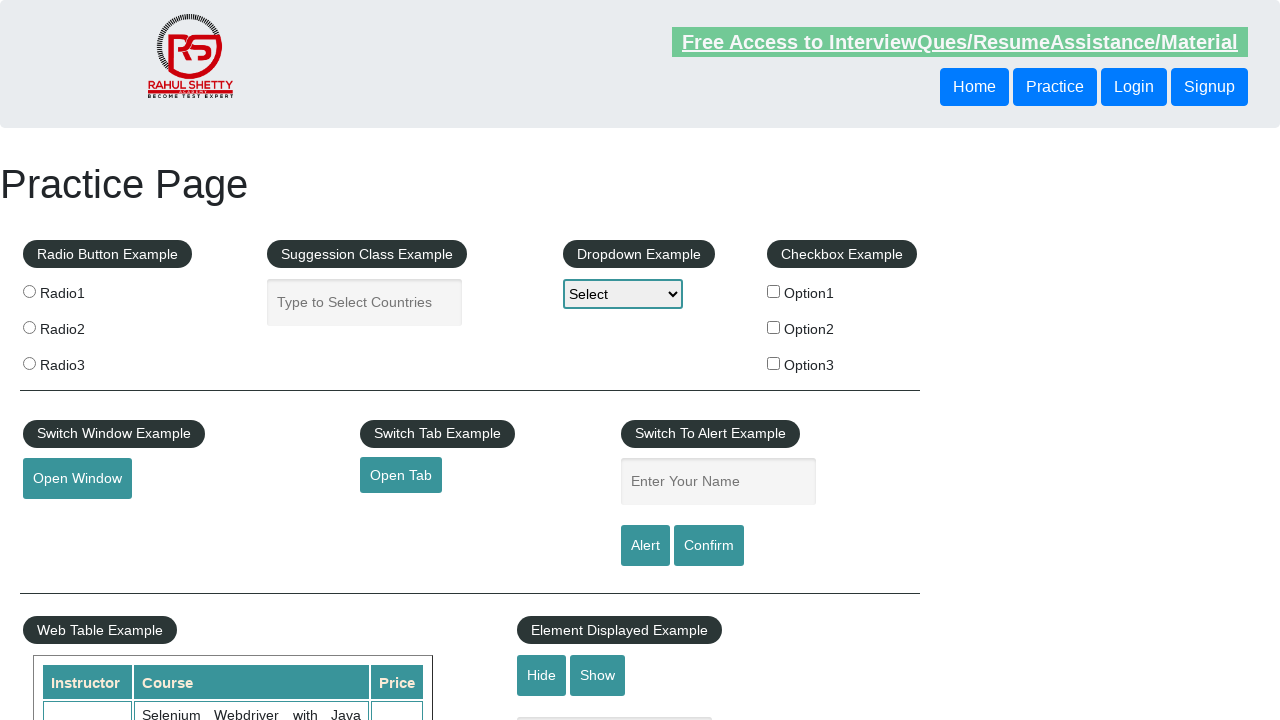

Clicked confirm button and dismissed the confirm dialog at (709, 546) on #confirmbtn
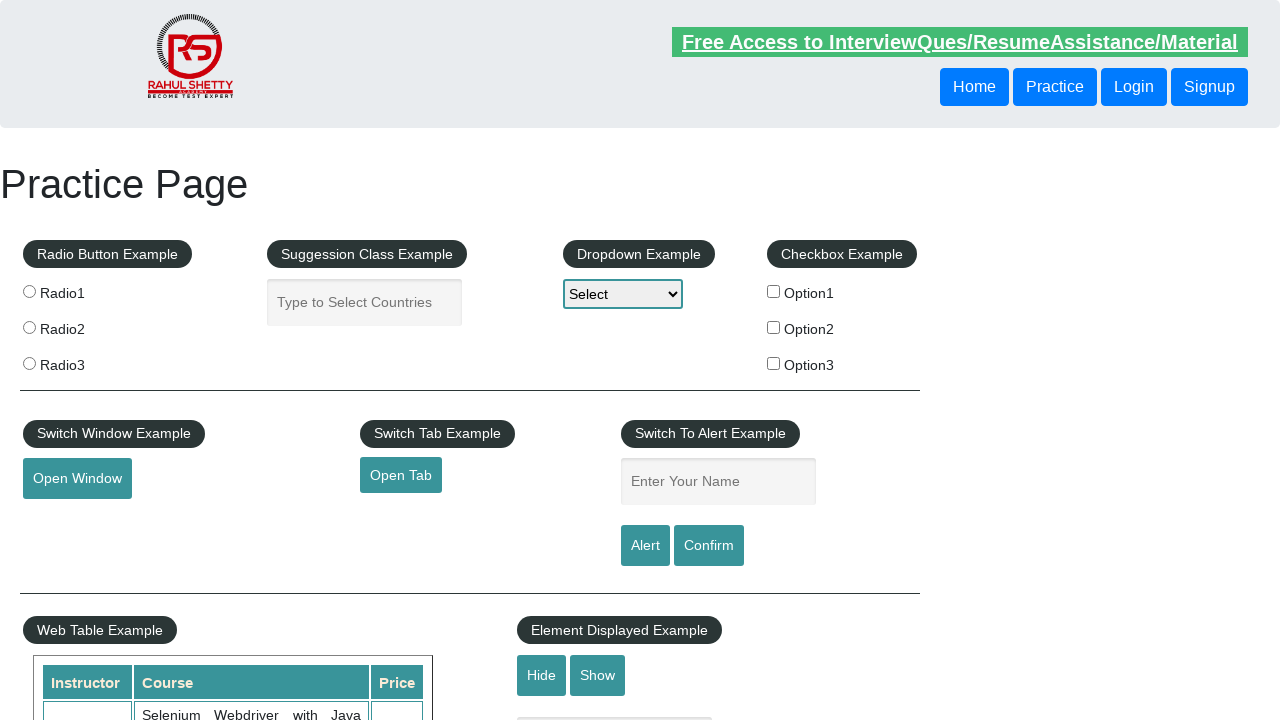

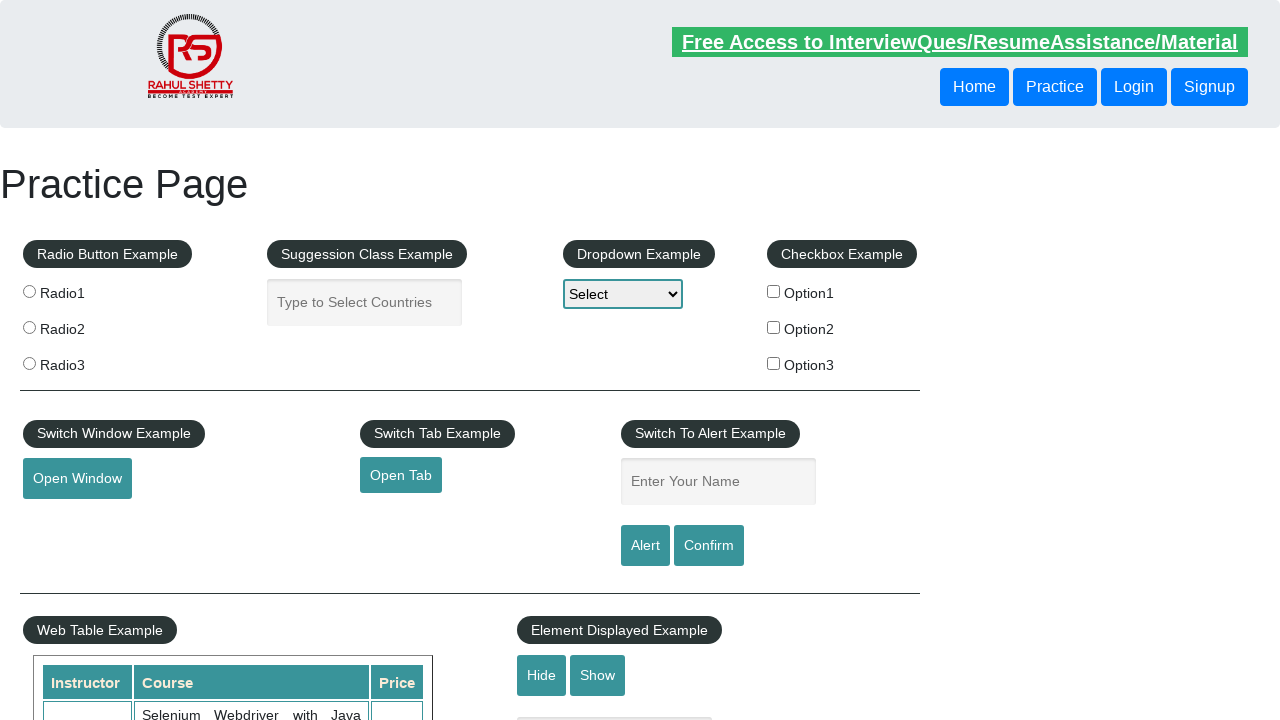